Tests synchronization features by navigating to a progress bar demo, setting a timer value, starting the progress bar, and resetting it after a delay

Starting URL: https://demoapps.qspiders.com/

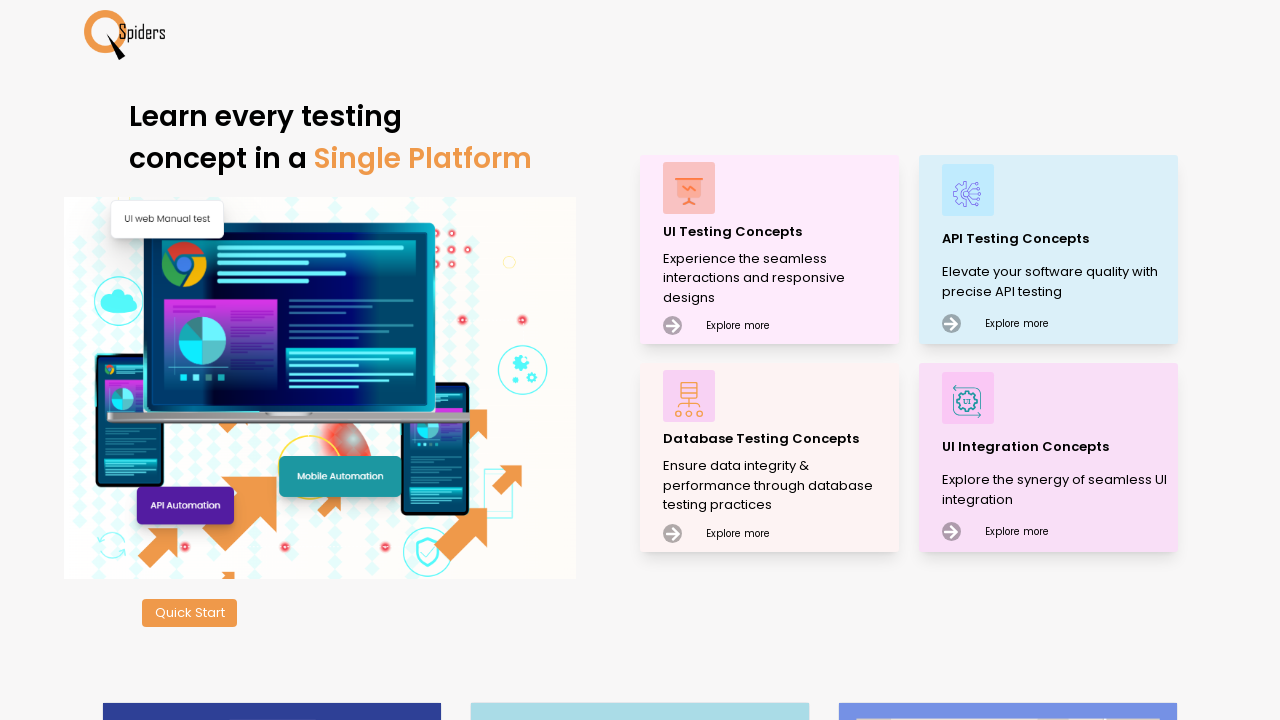

Clicked on UI Testing Concepts under Explore more at (778, 232) on xpath=//div[text()='Explore more']/../..//p[text()='UI Testing Concepts']
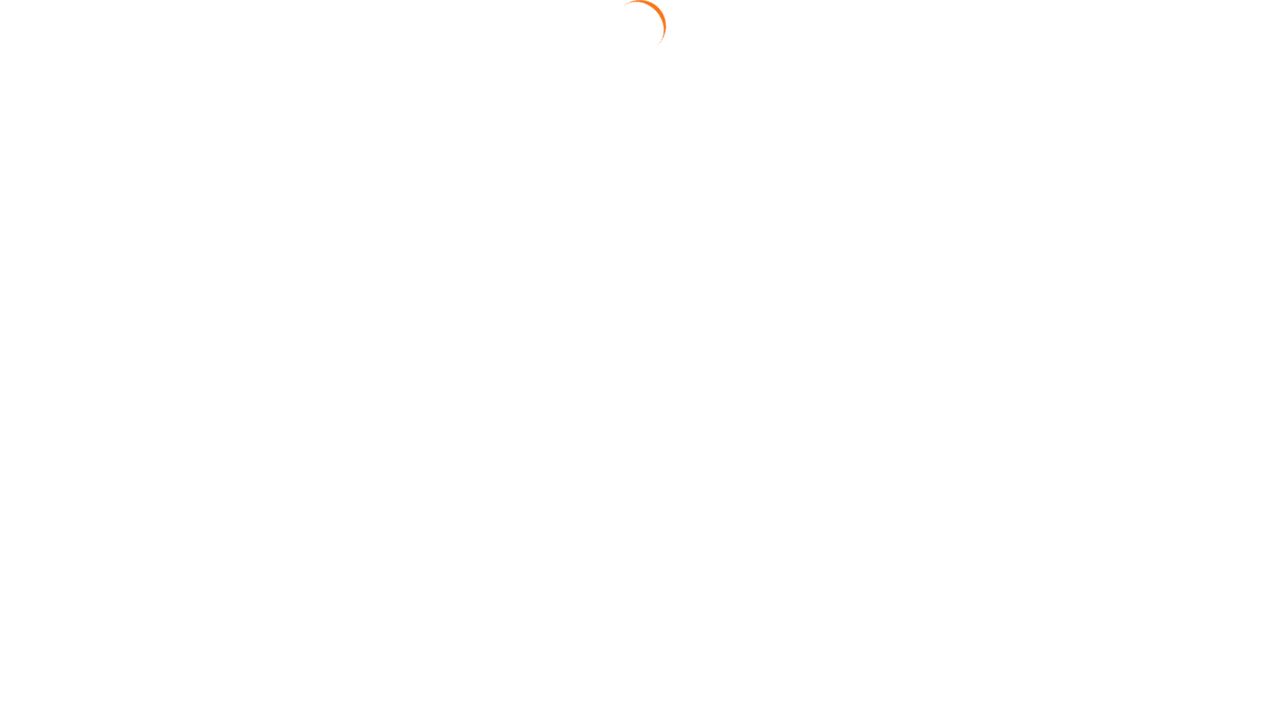

Clicked on Synchronization section at (74, 608) on xpath=//section[text()='Synchronization']
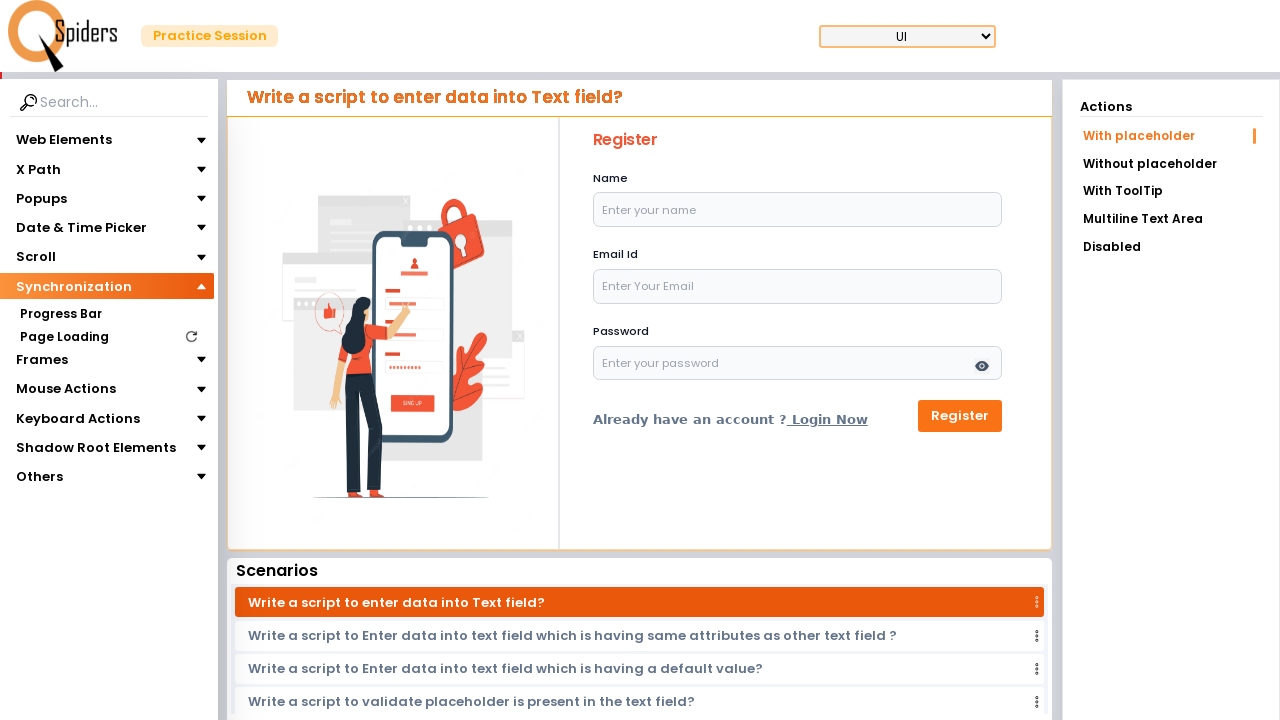

Clicked on Progress Bar option at (60, 314) on xpath=//section[text()='Progress Bar']
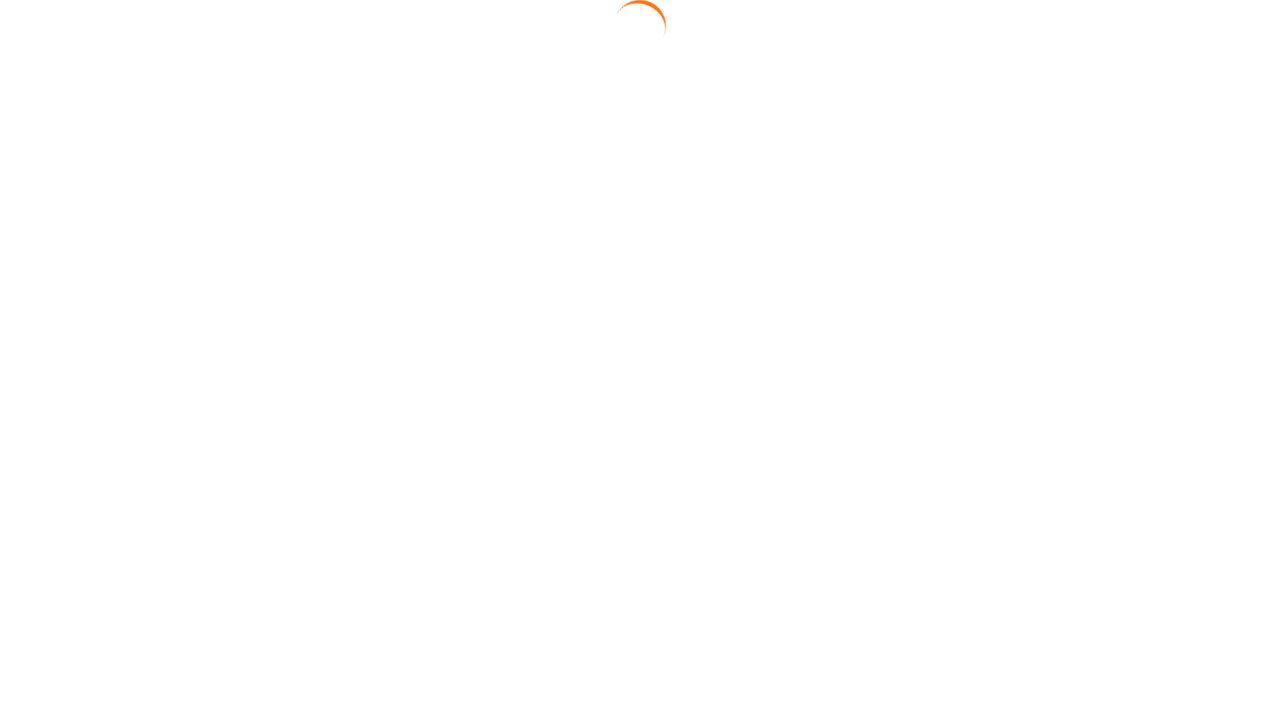

Clicked on With Element option at (1171, 193) on xpath=//a[text()='With Element']
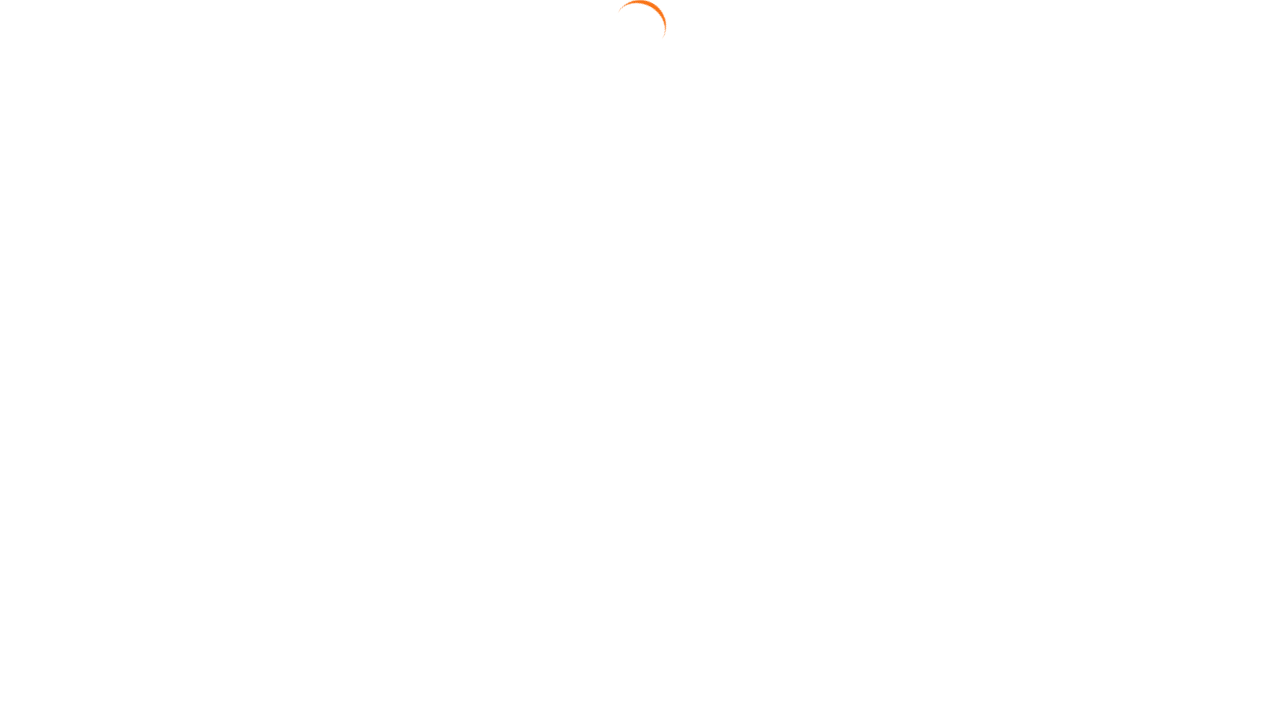

Clicked on timer input field at (398, 211) on xpath=//input[@placeholder='Enter time in seconds']
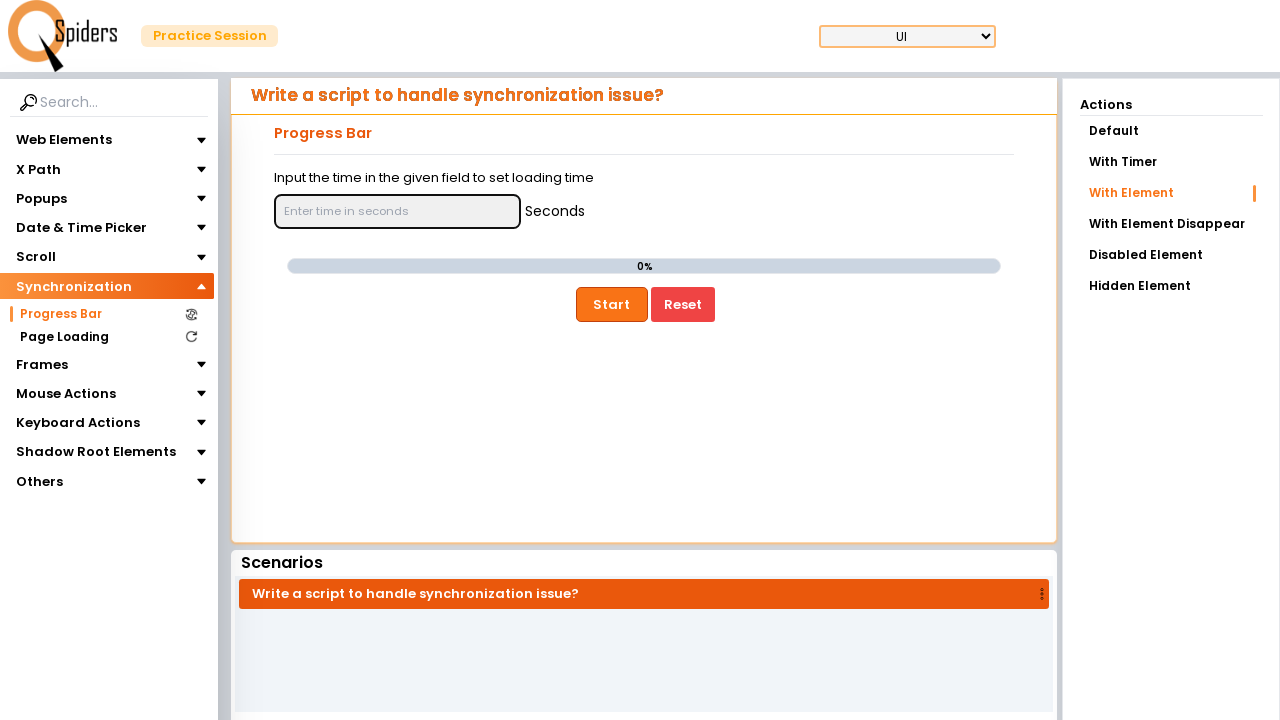

Entered 10 seconds in the timer input field on xpath=//input[@placeholder='Enter time in seconds']
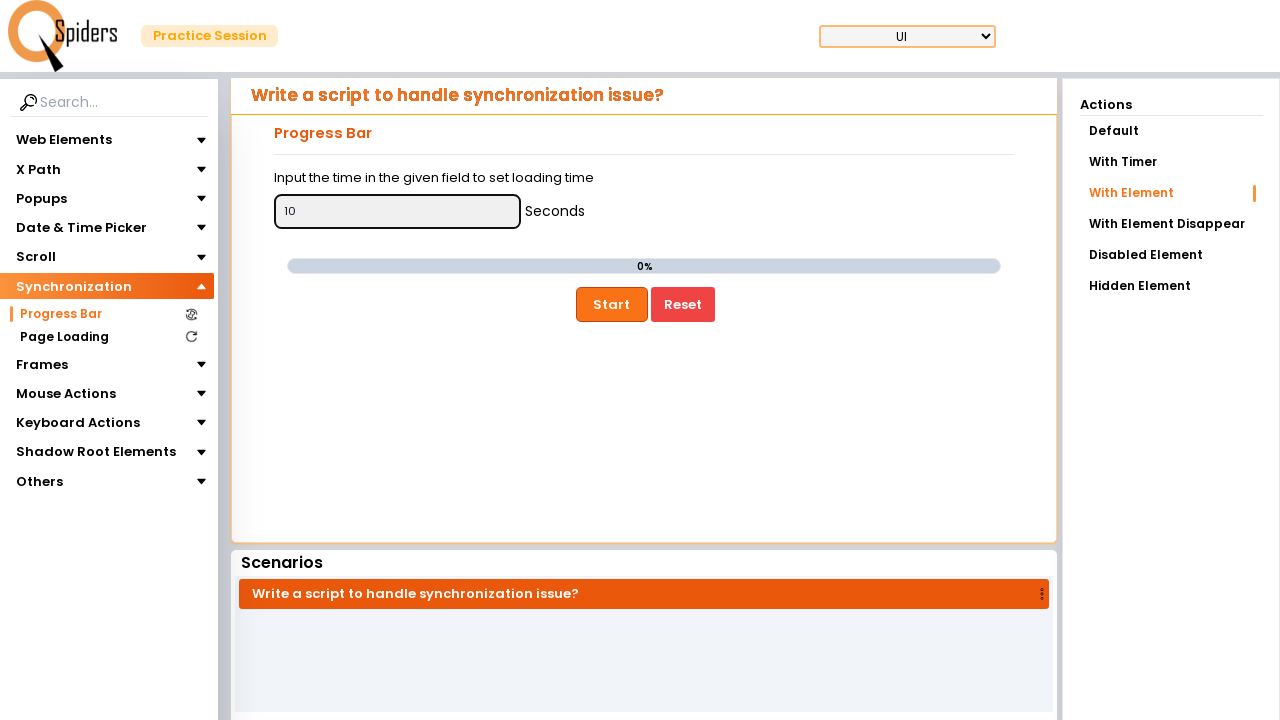

Clicked Start button to begin progress bar at (612, 304) on xpath=//button[text()='Start']
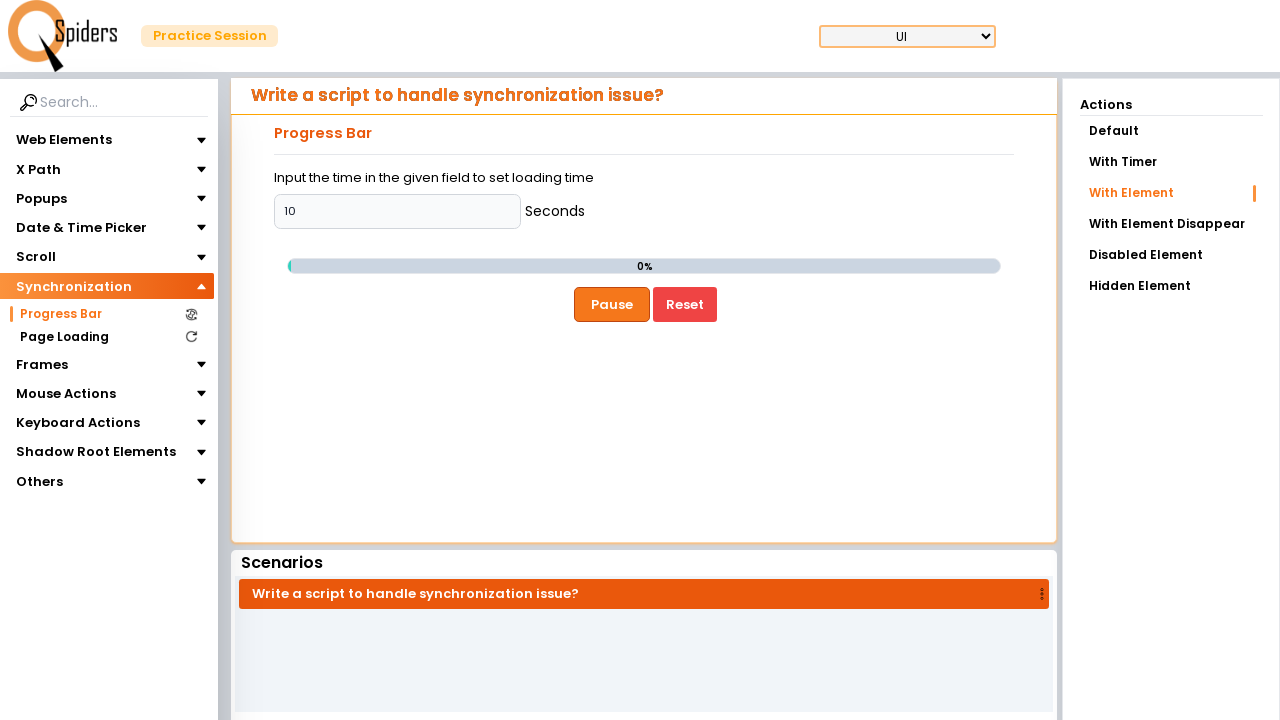

Waited 5 seconds for progress bar to run
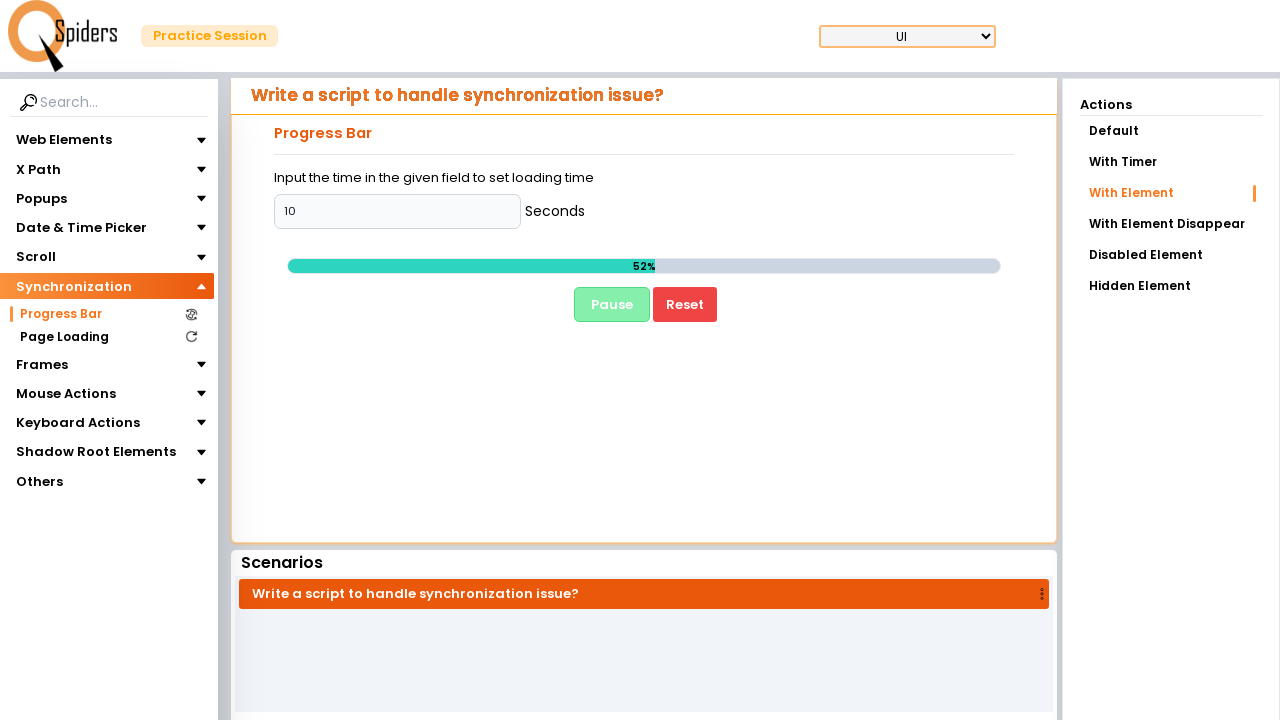

Clicked Reset button to reset progress bar at (685, 304) on xpath=//button[text()='Reset']
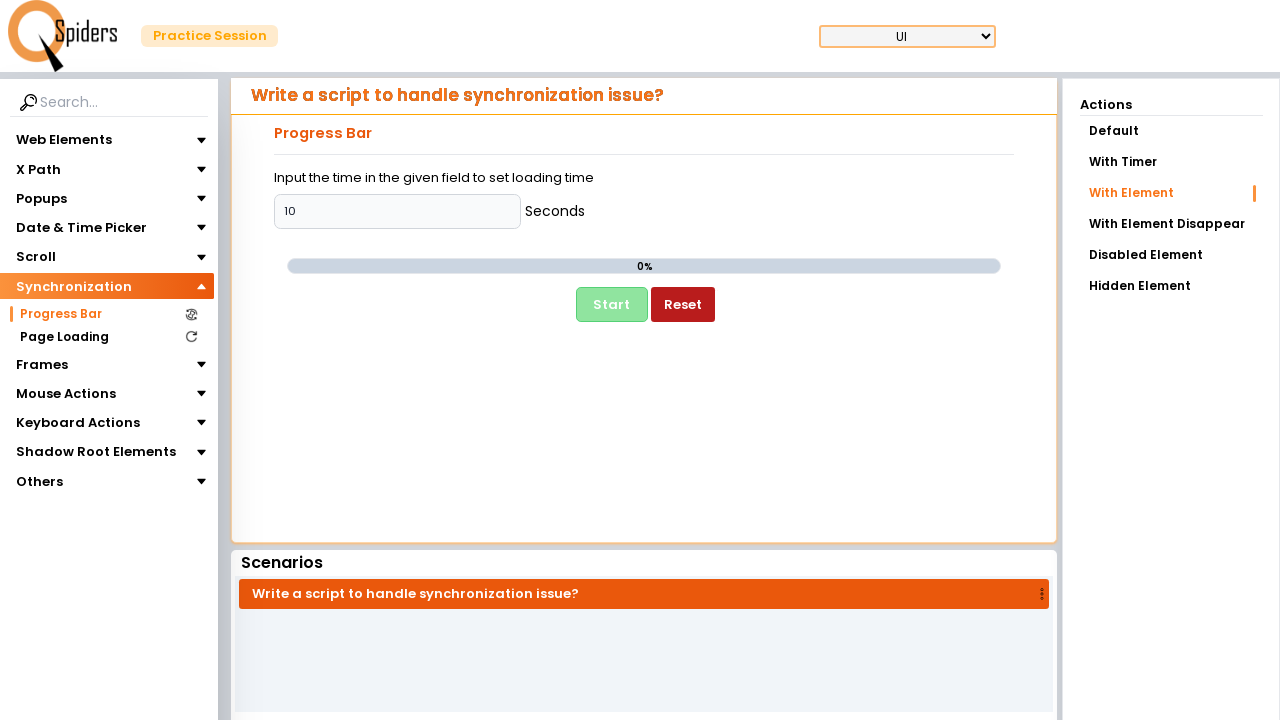

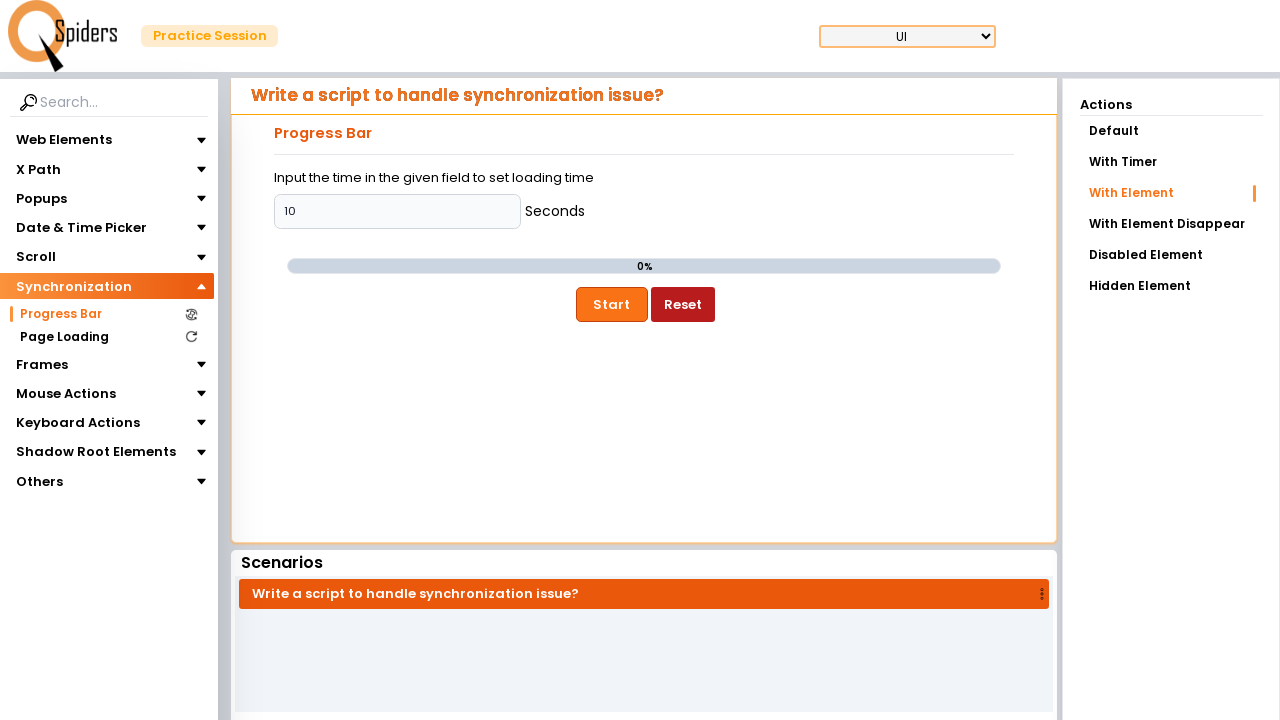